Navigates to syntaxtechs.com and verifies the page loads by checking the current URL and page title

Starting URL: http://syntaxtechs.com

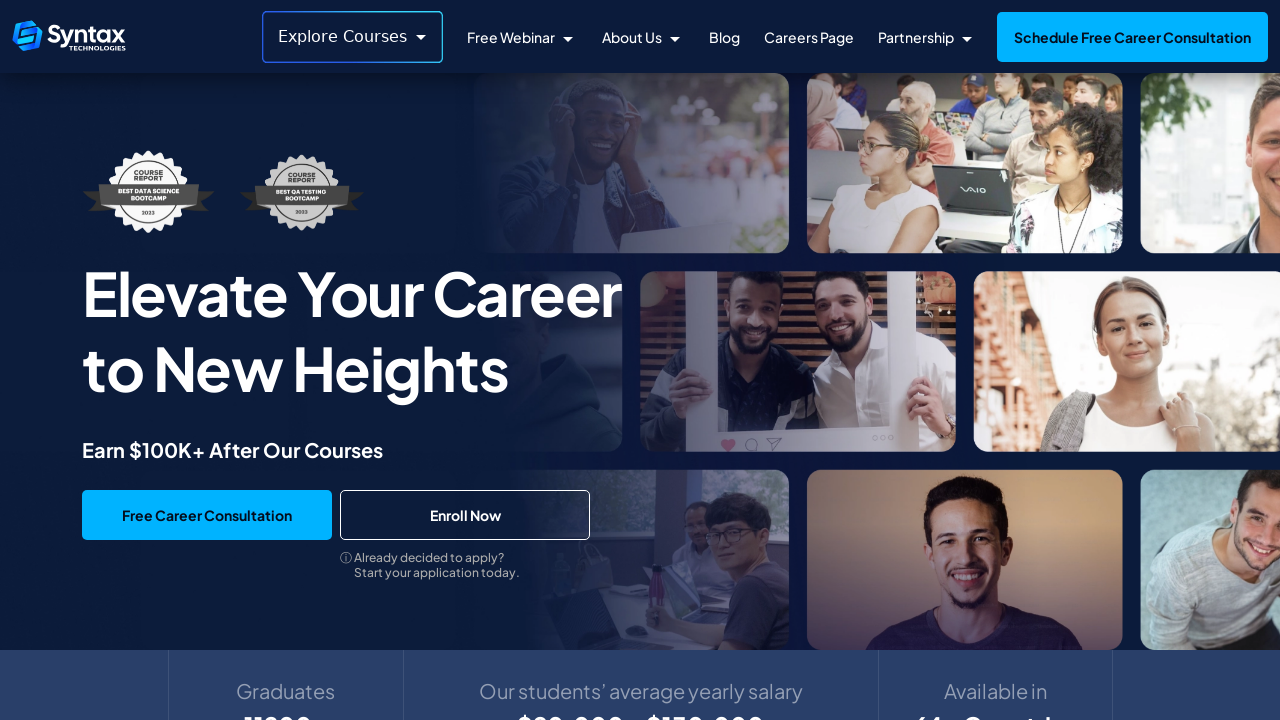

Page loaded and DOM content rendered
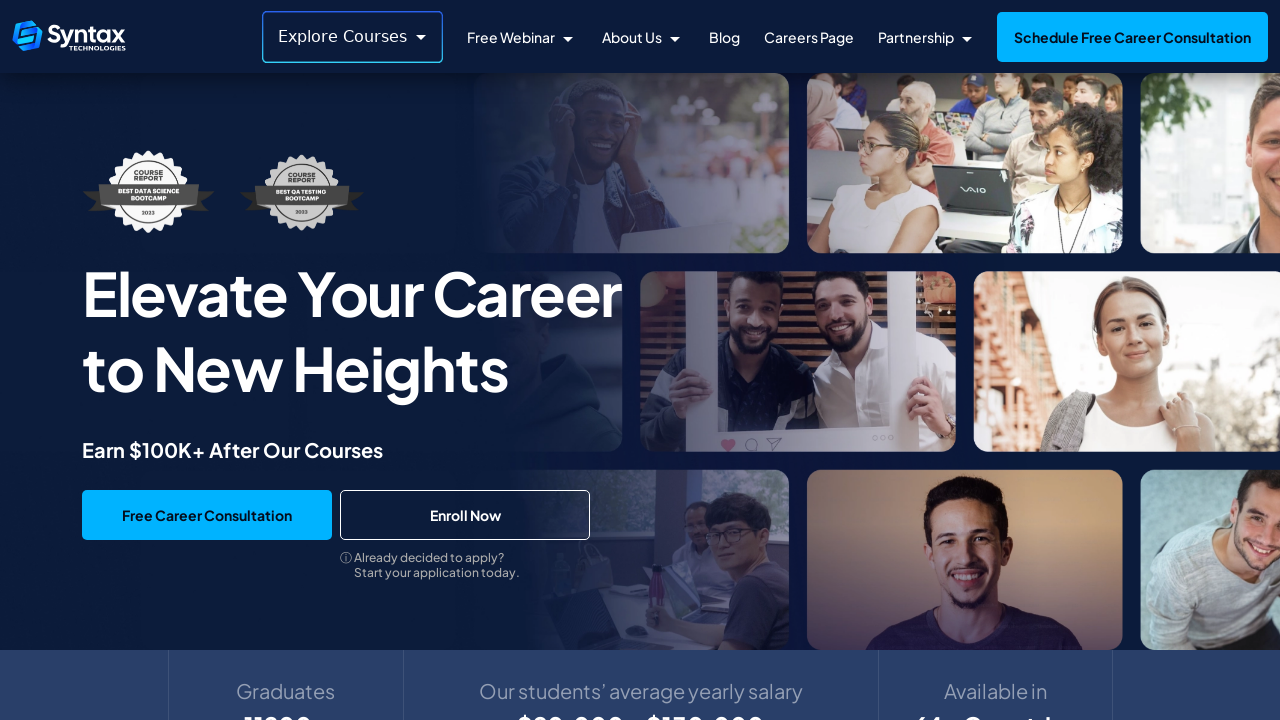

Verified current URL: https://www.syntaxtechs.com/
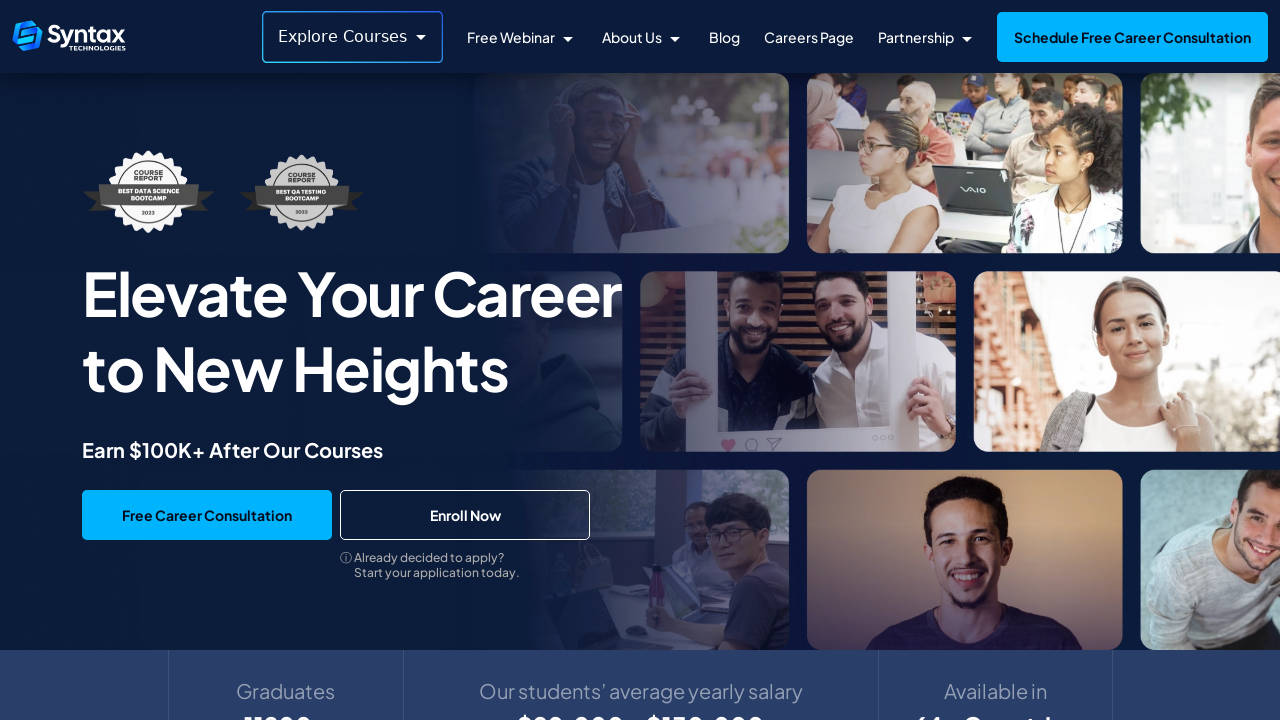

Verified page title: Syntax Technologies: Top Online Courses & Certifications
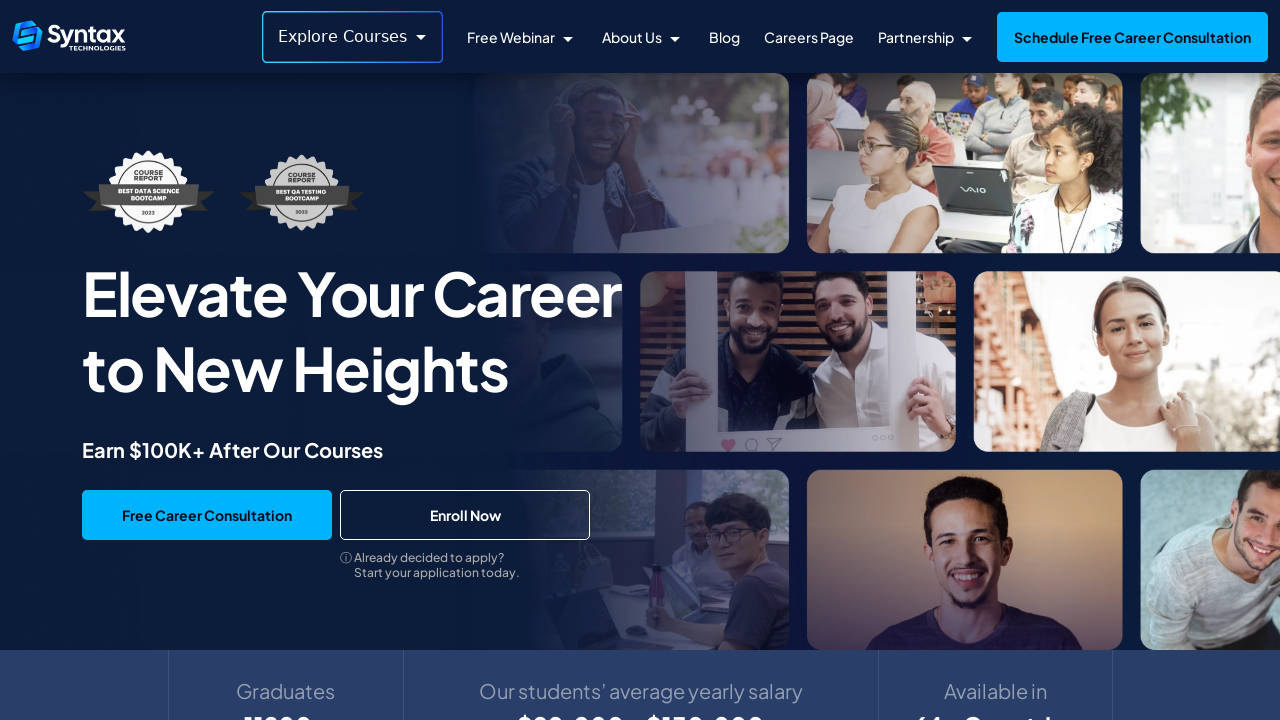

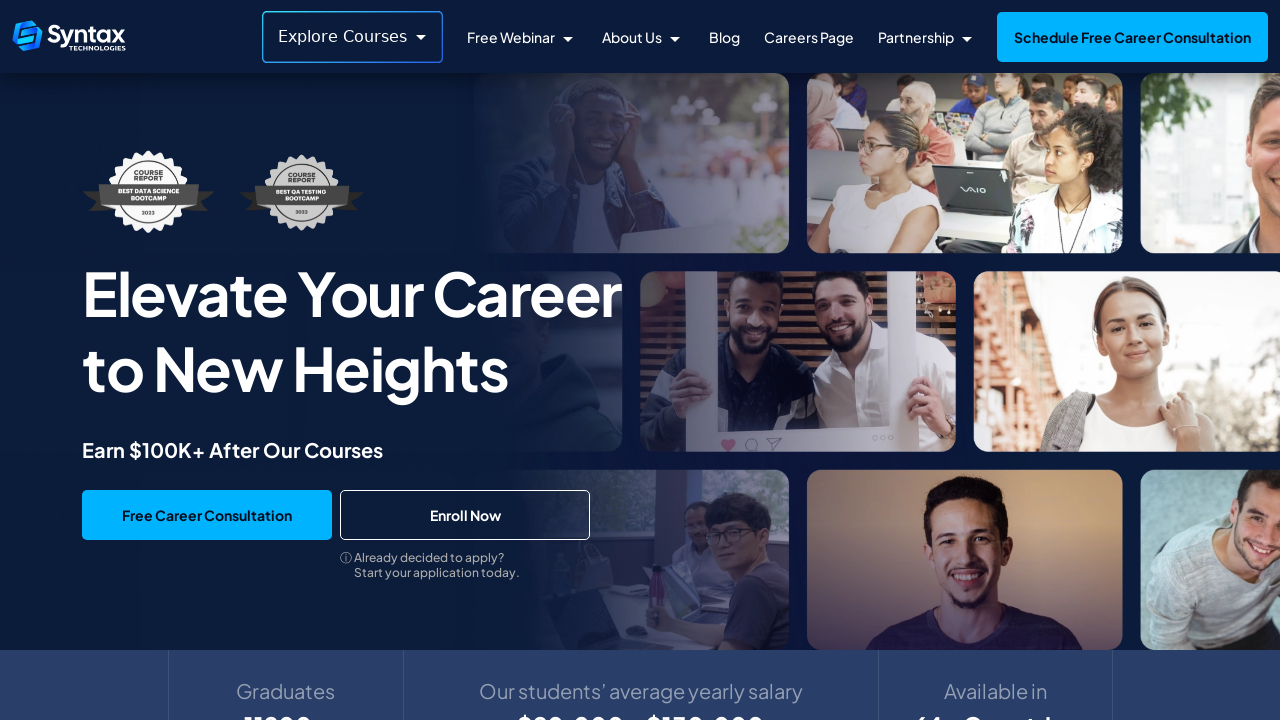